Tests interaction with Cleverbot chatbot by sending a message and waiting for a response

Starting URL: http://cleverbot.com

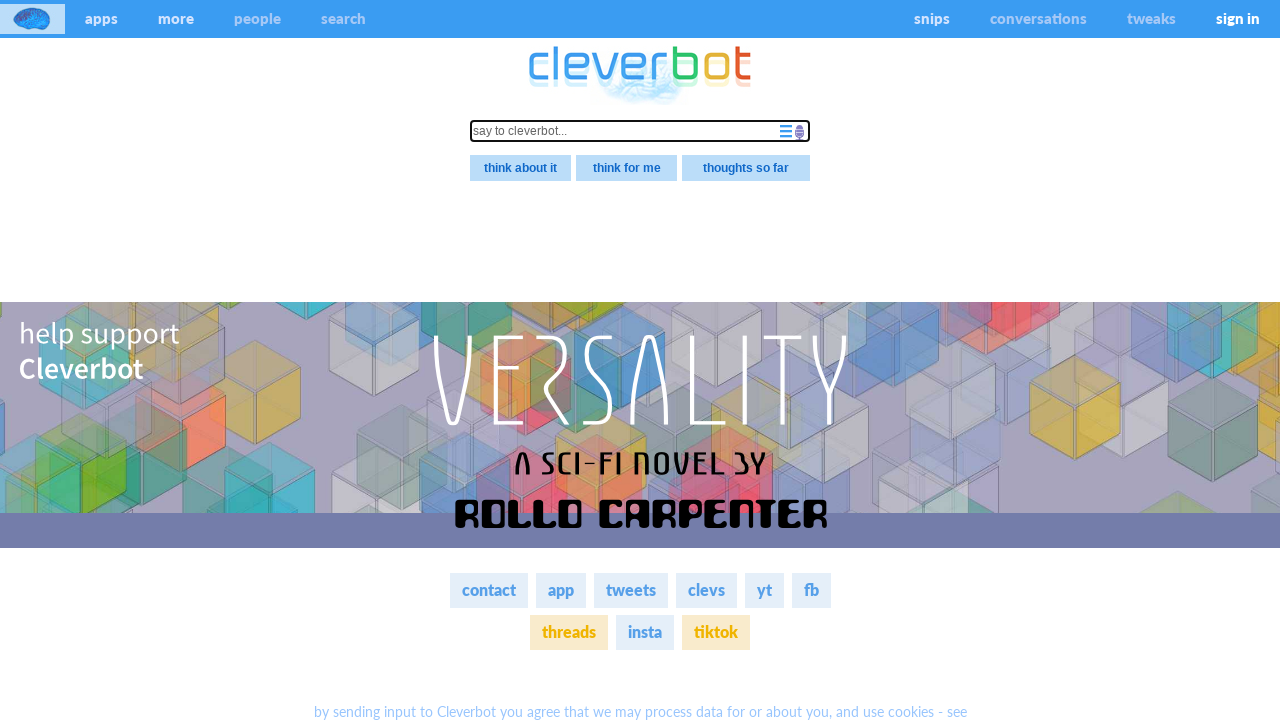

Filled chat input with message 'are you siri?' on input[name='stimulus']
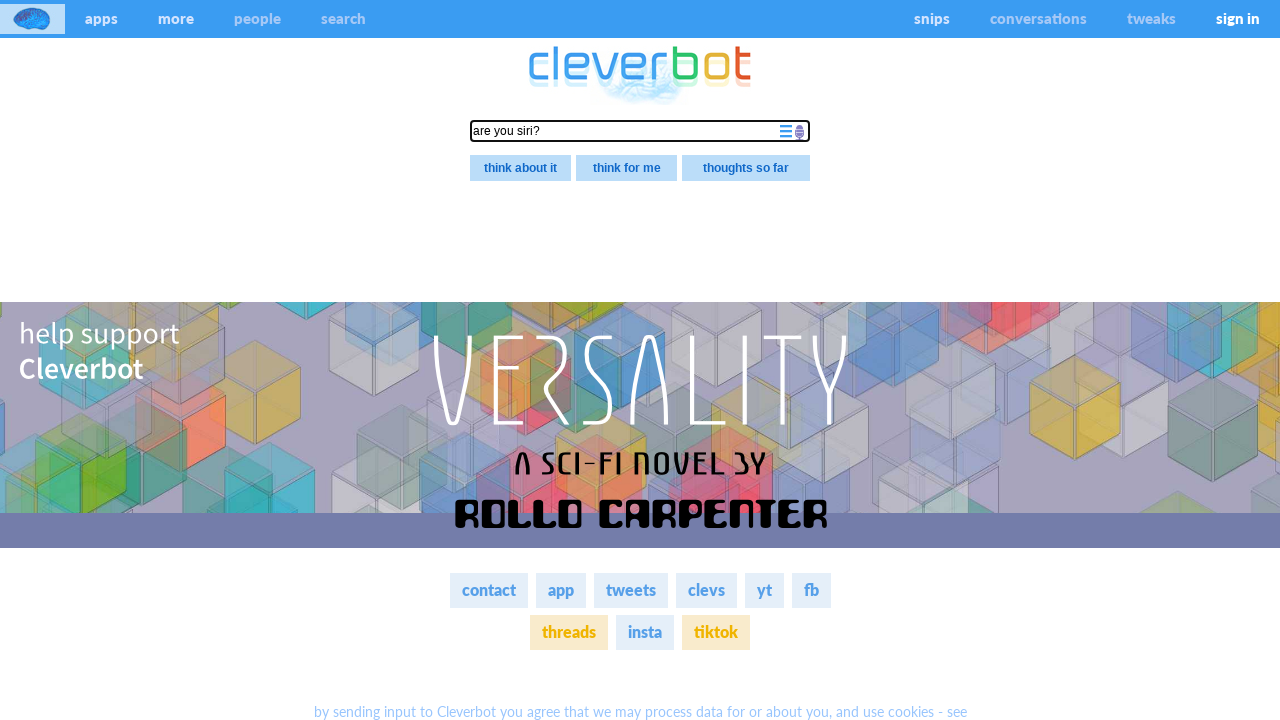

Pressed Enter to send message to Cleverbot on input[name='stimulus']
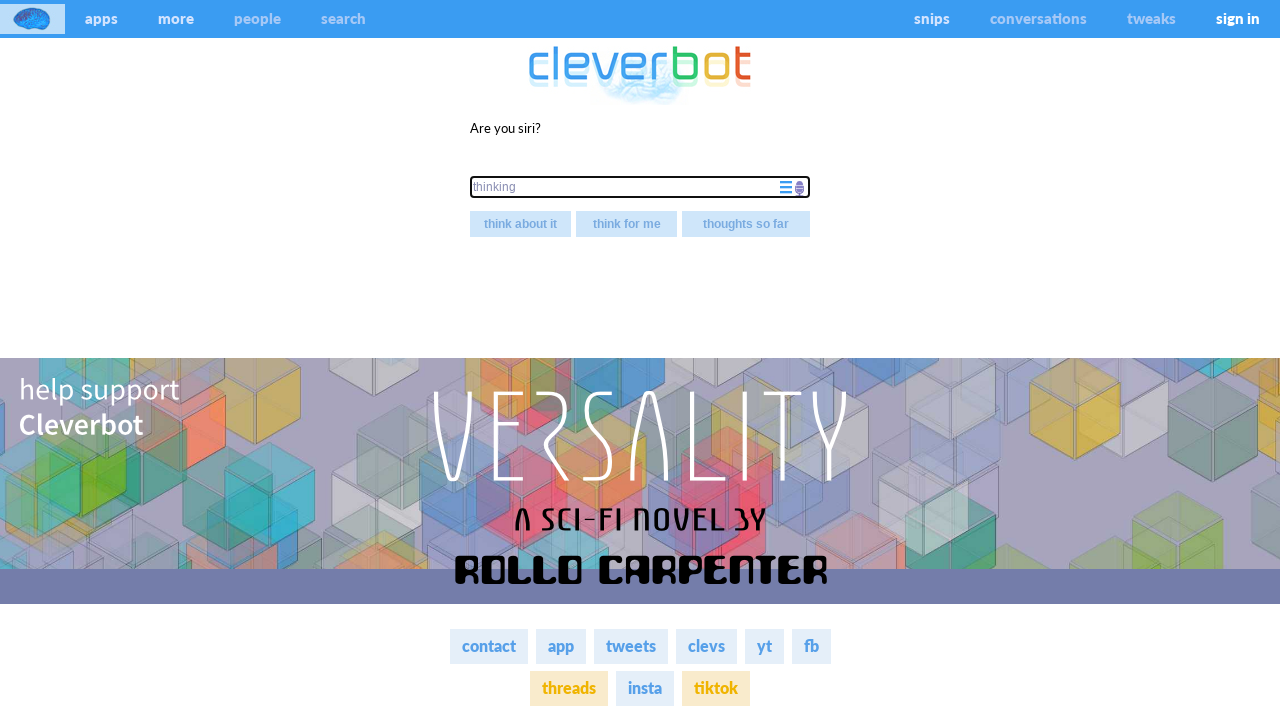

Cleverbot response appeared
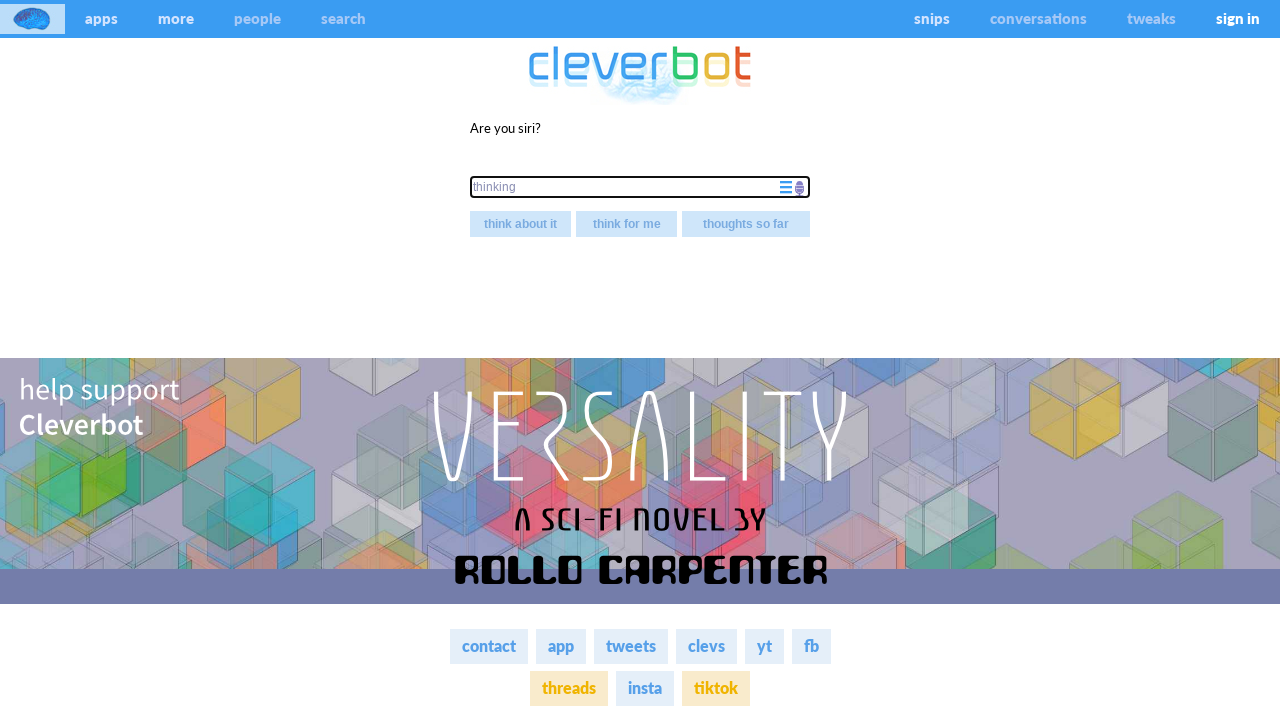

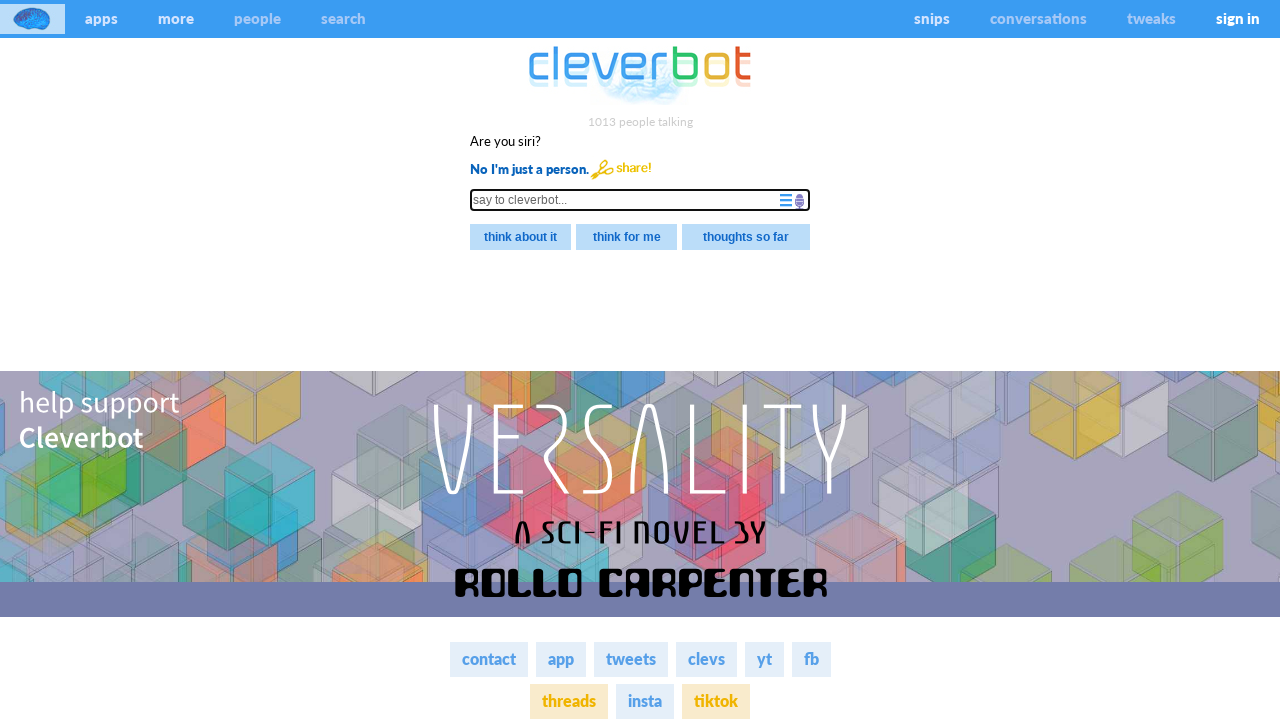